Tests the calculator's multiplication operation by entering 6 and 7, selecting Multiply, and verifying the result is 42

Starting URL: https://testsheepnz.github.io/BasicCalculator.html

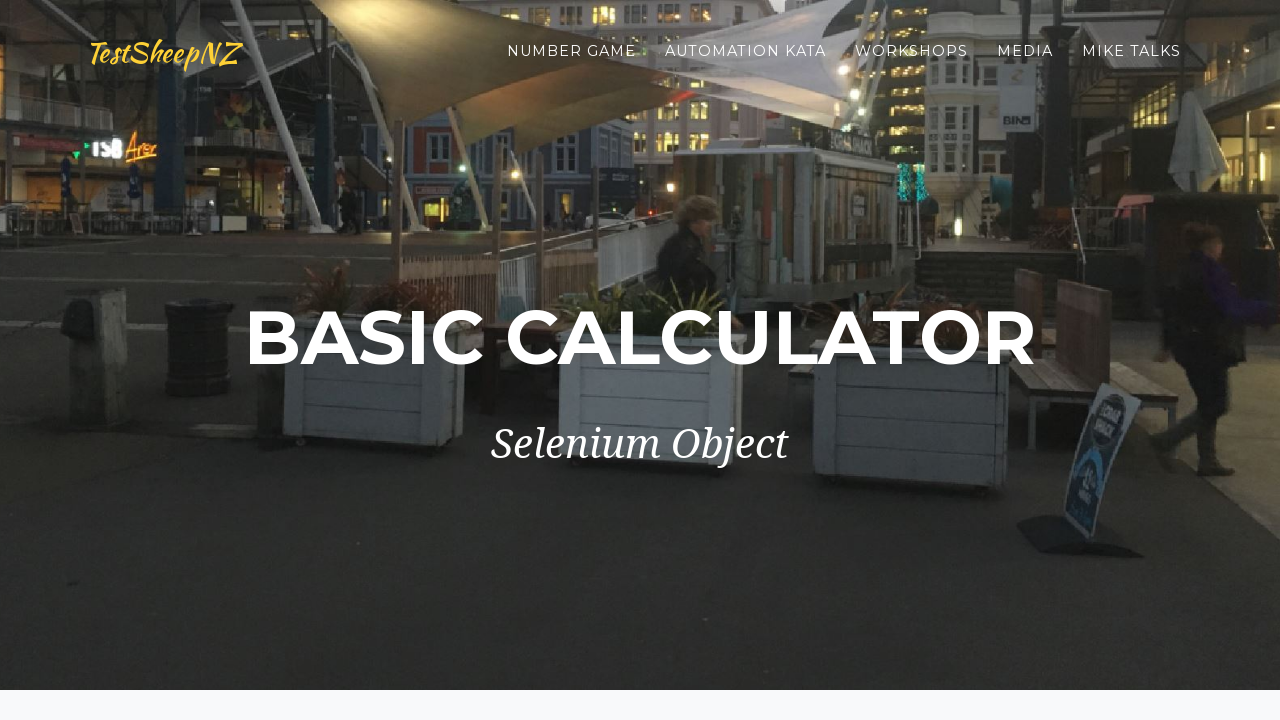

Filled first number field with 6 on #number1Field
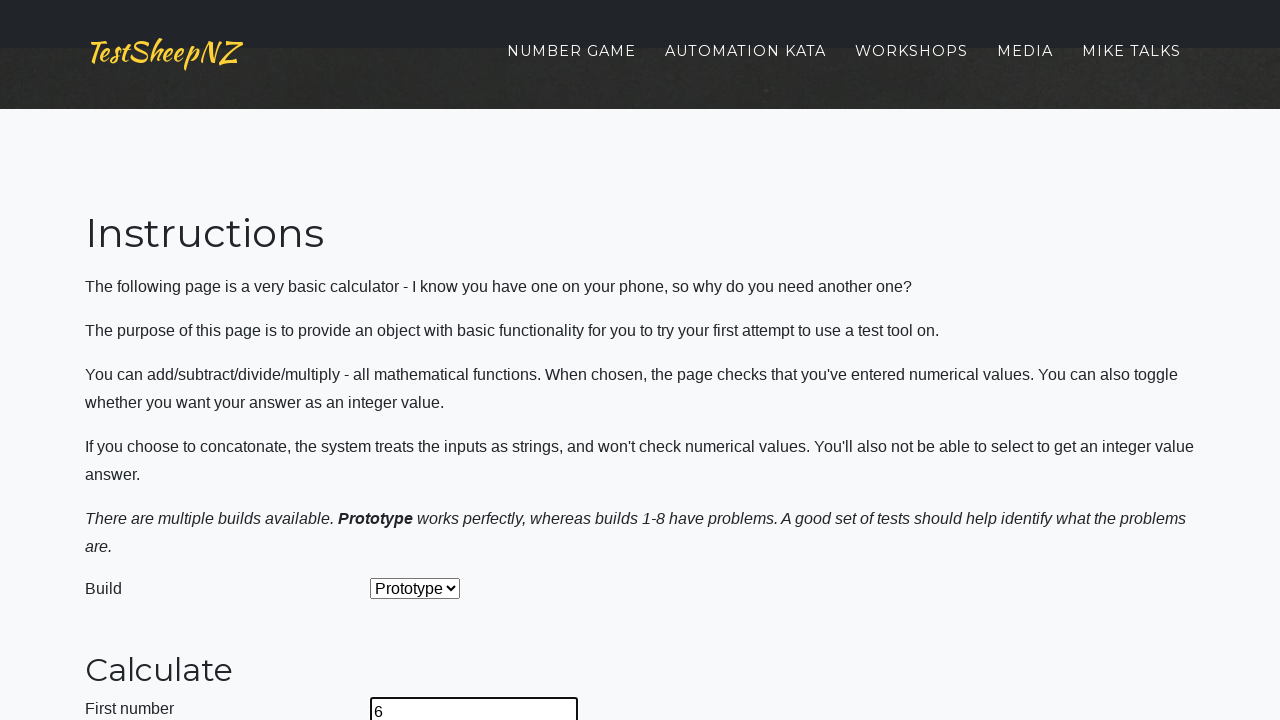

Filled second number field with 7 on #number2Field
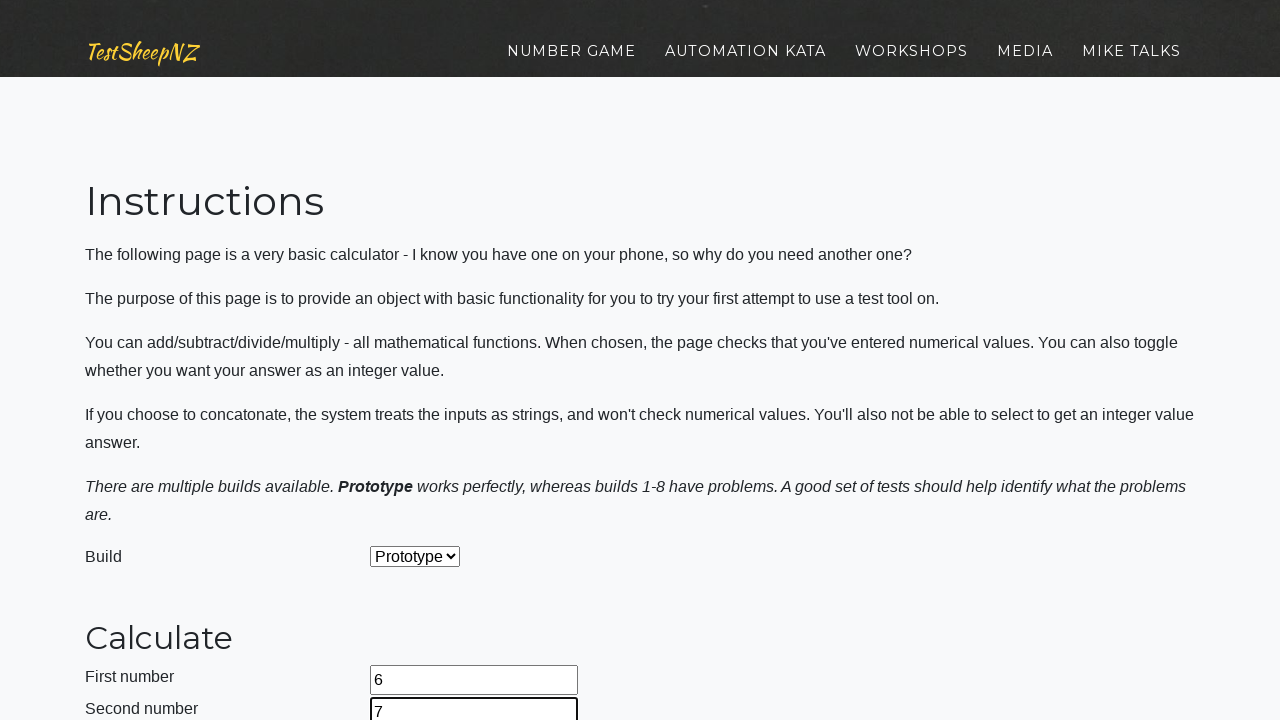

Selected Multiply operation from dropdown on #selectOperationDropdown
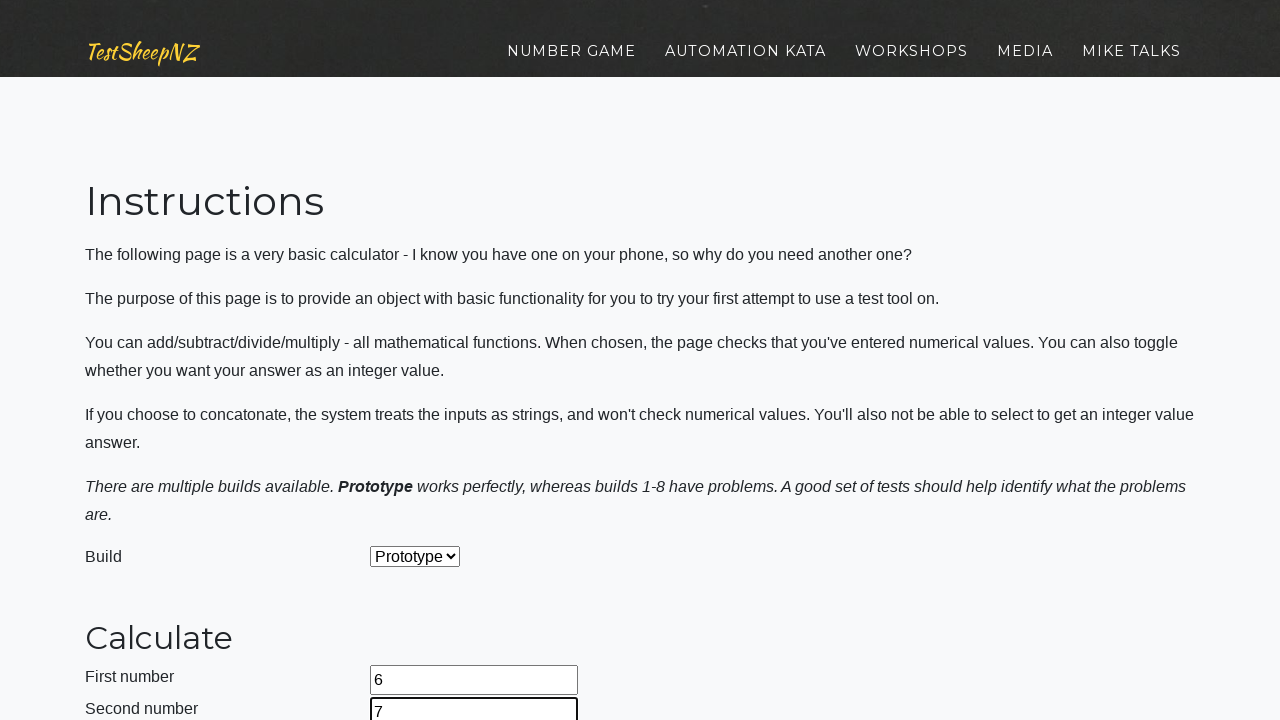

Clicked calculate button at (422, 361) on #calculateButton
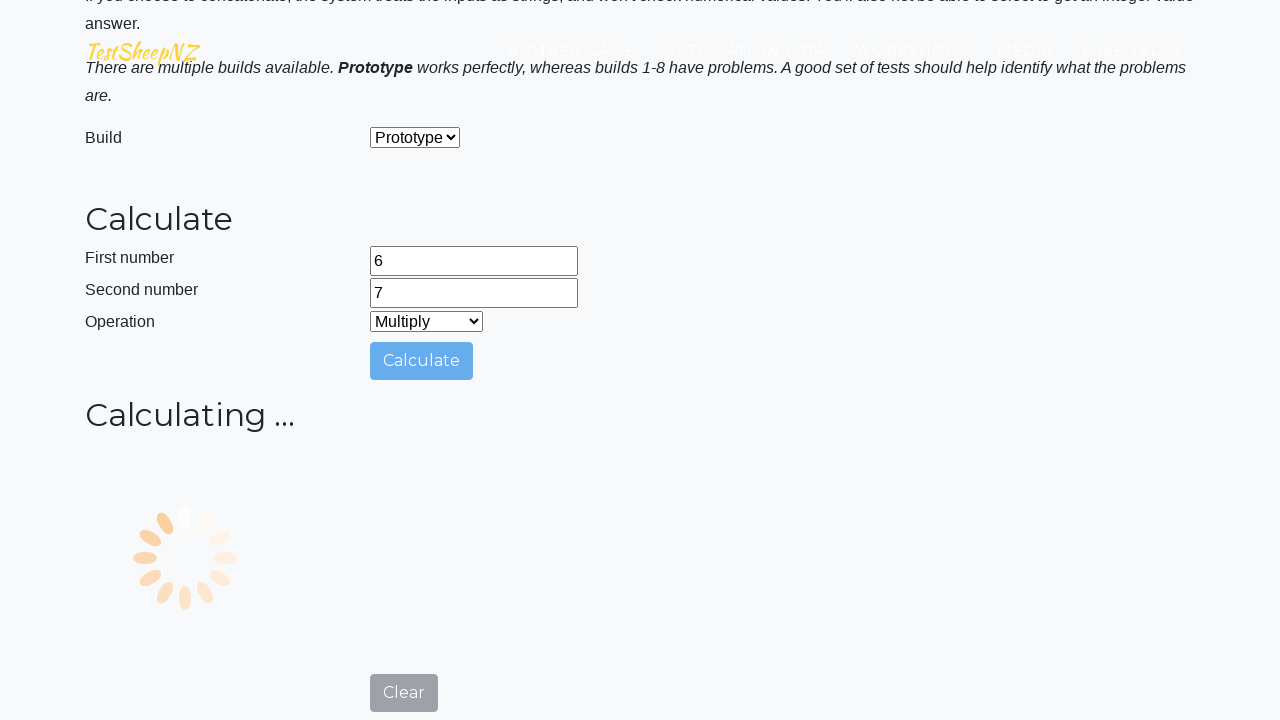

Answer field loaded
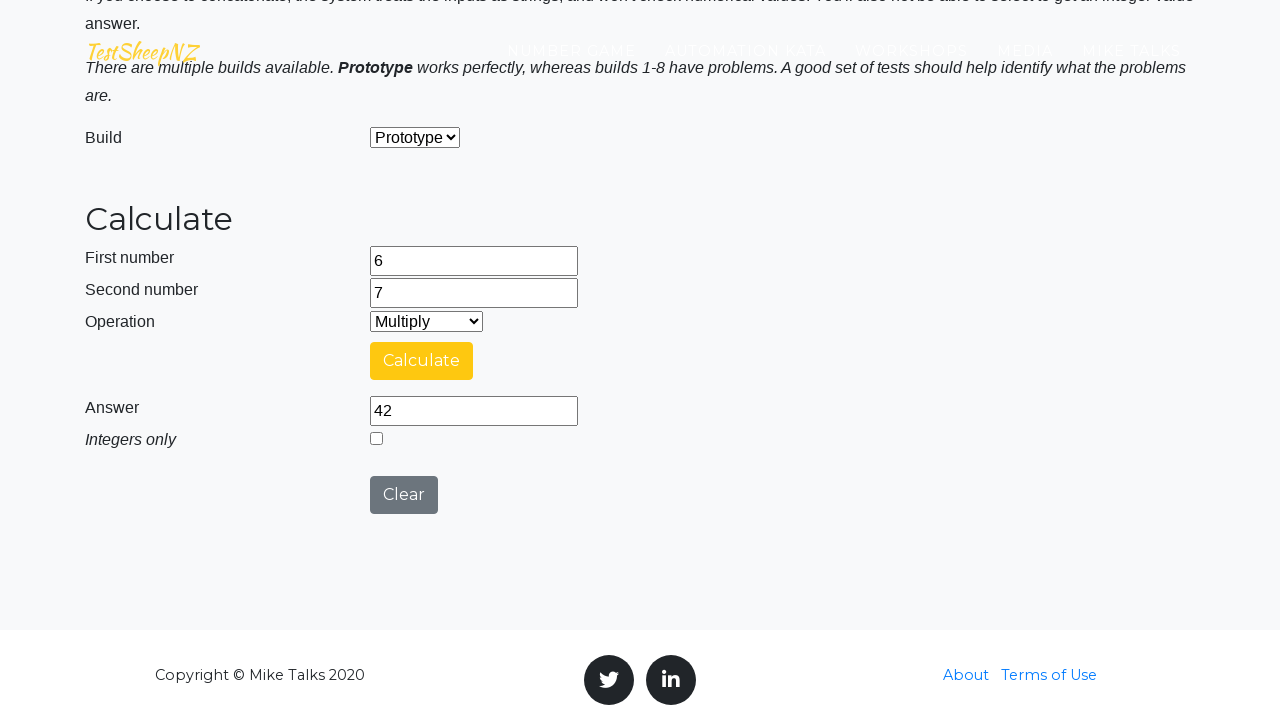

Retrieved result value: 42
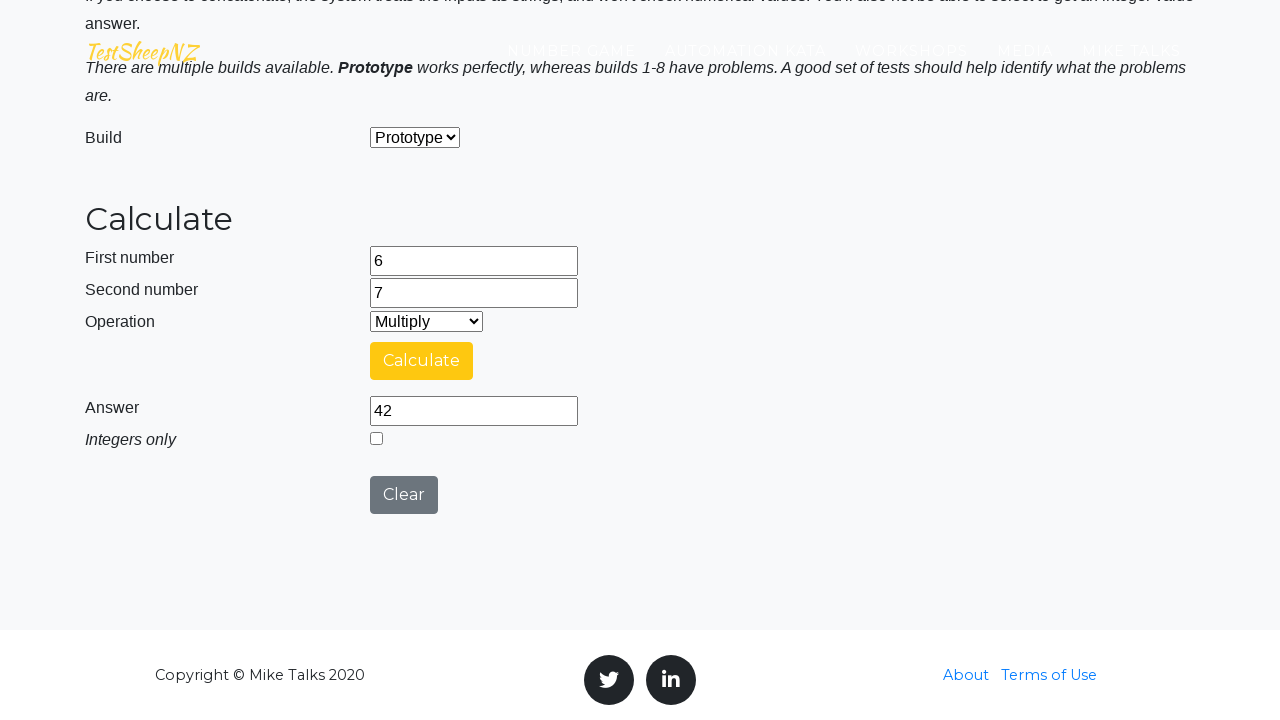

Verified multiplication result is 42
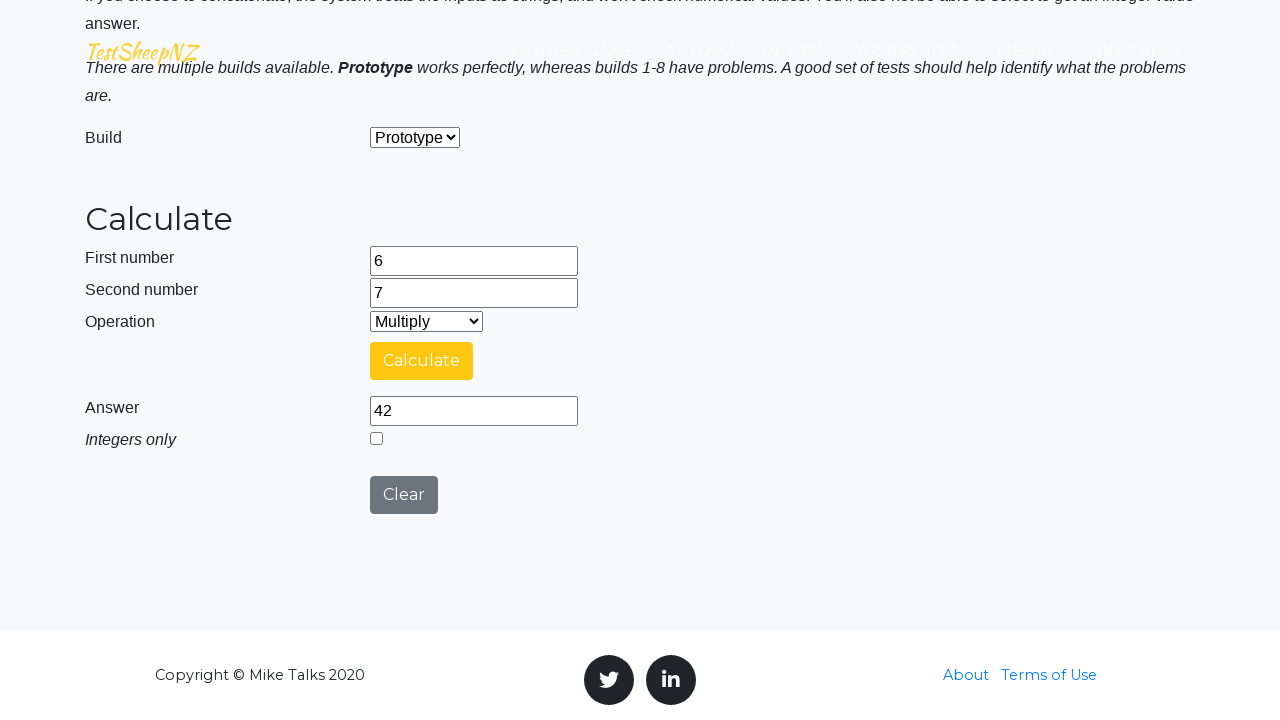

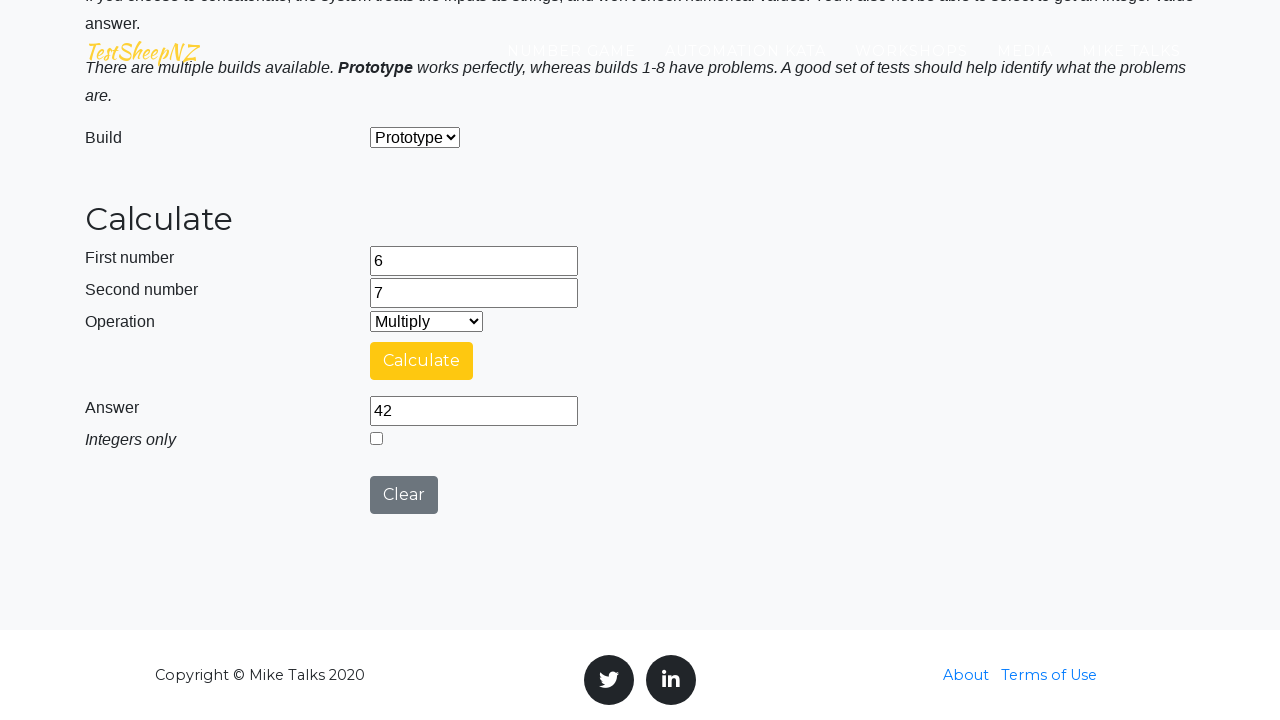